Tests window handling by clicking a link that opens a new window and verifying the title of the new window

Starting URL: https://the-internet.herokuapp.com/windows

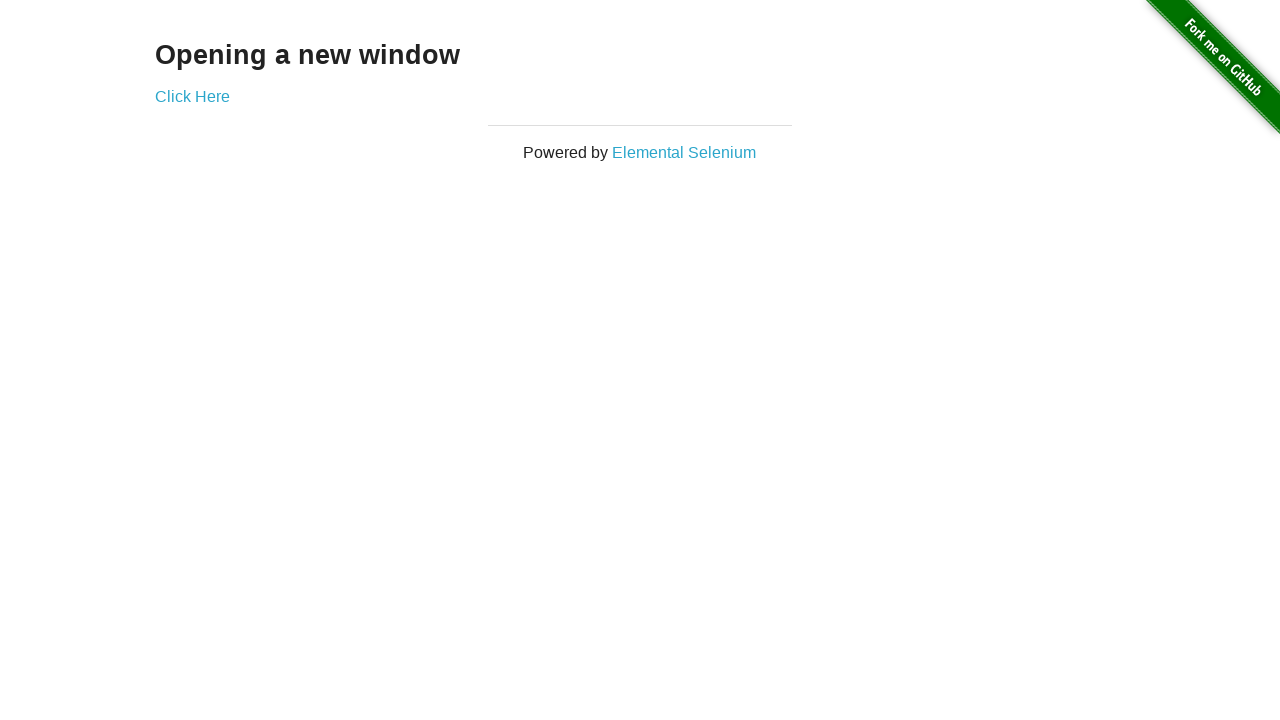

Clicked 'Click Here' link to open new window at (192, 96) on text='Click Here'
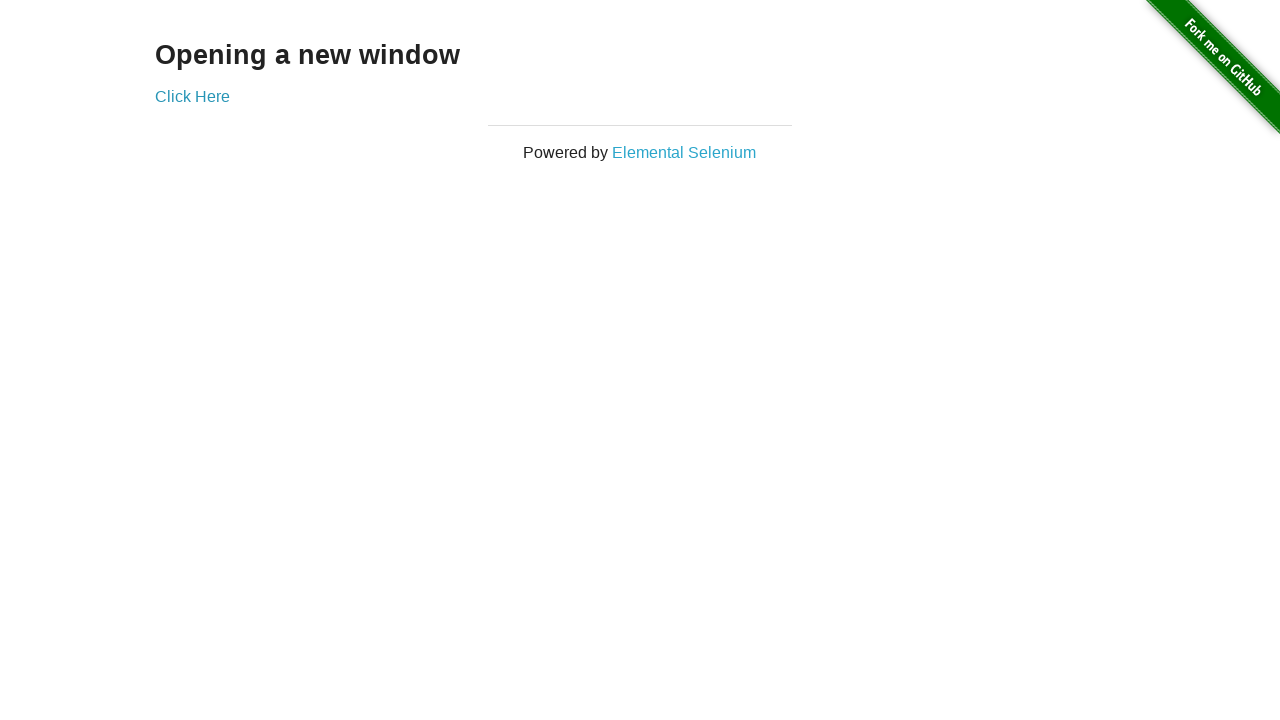

Waited 1000ms for new page/tab to open
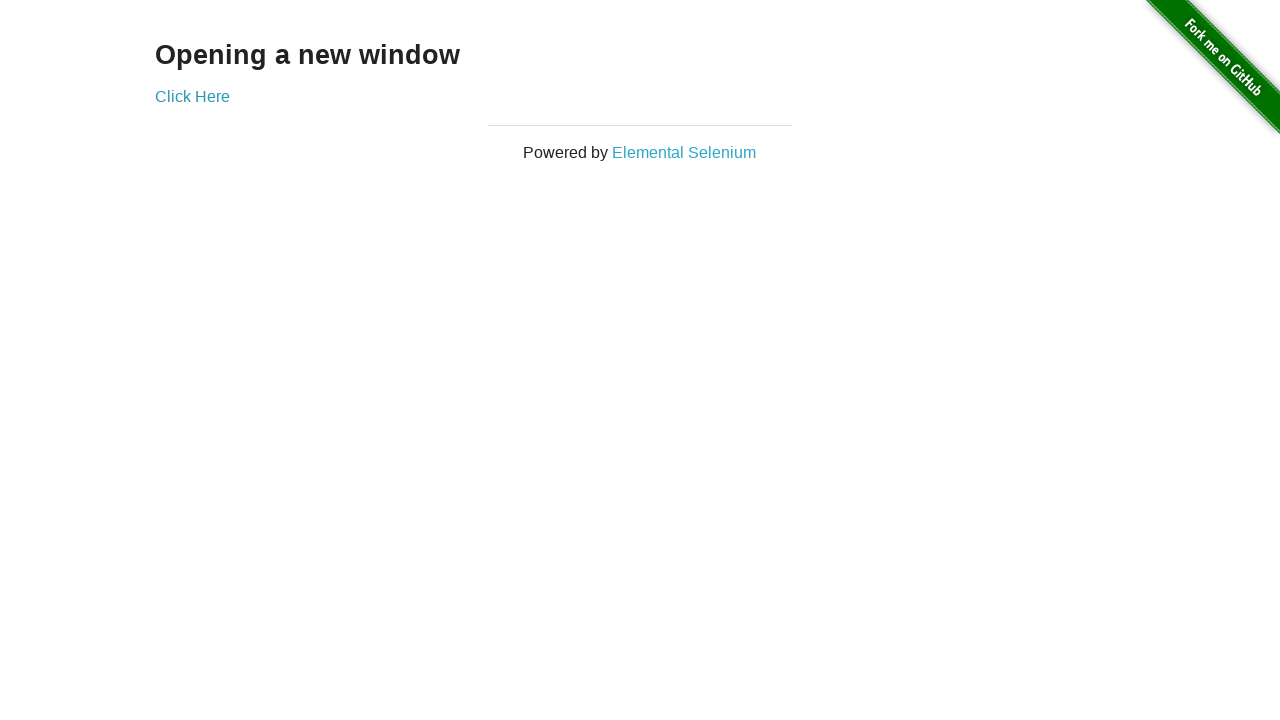

Retrieved all open pages/tabs
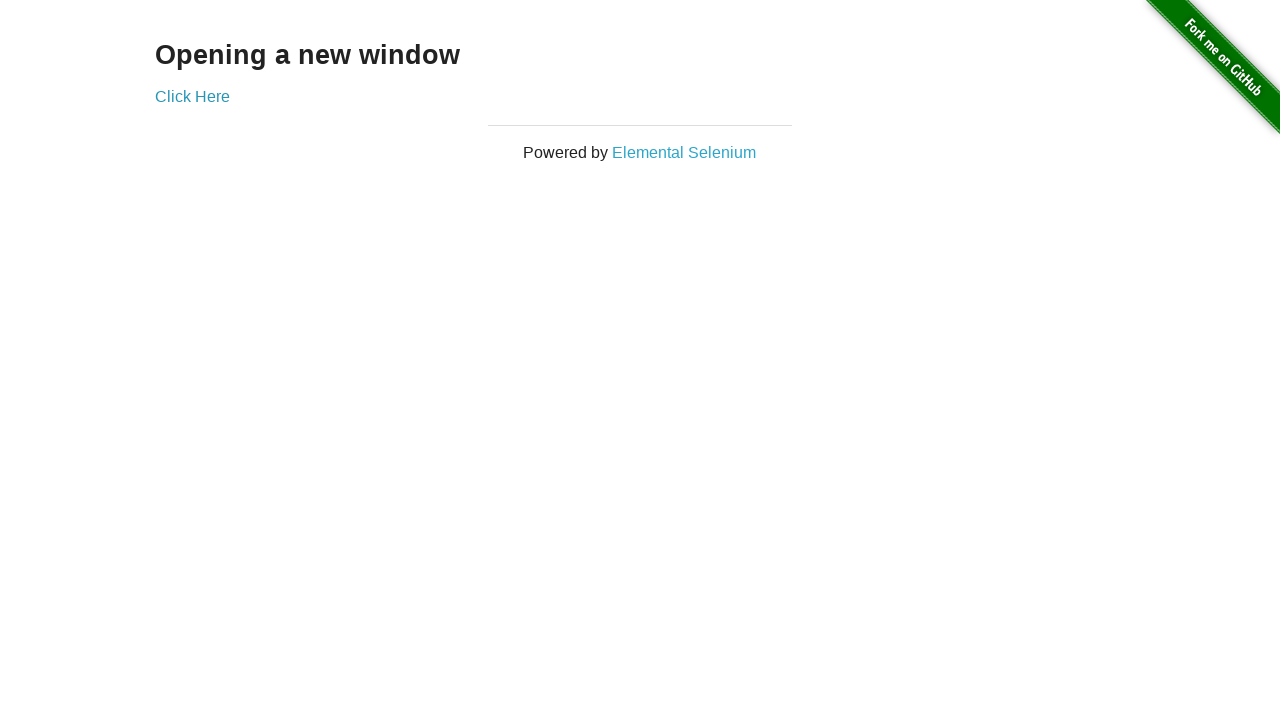

Switched to the new tab (last in list)
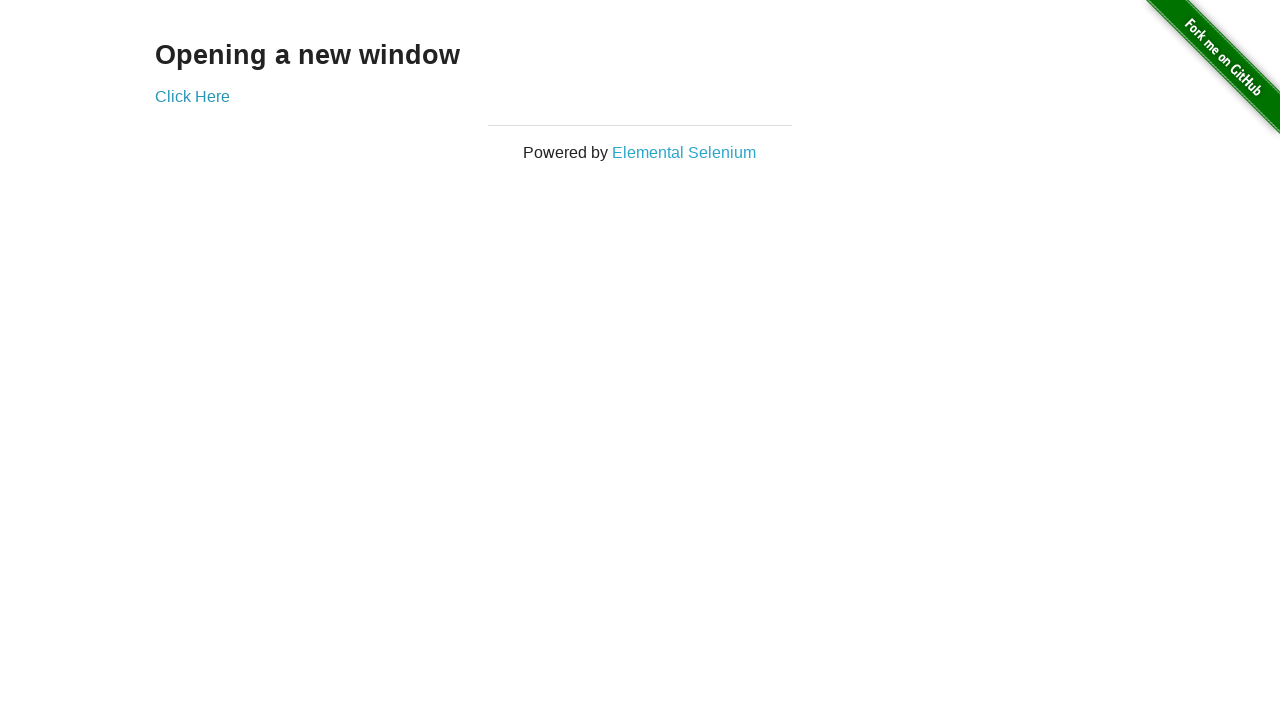

Waited for new page to load
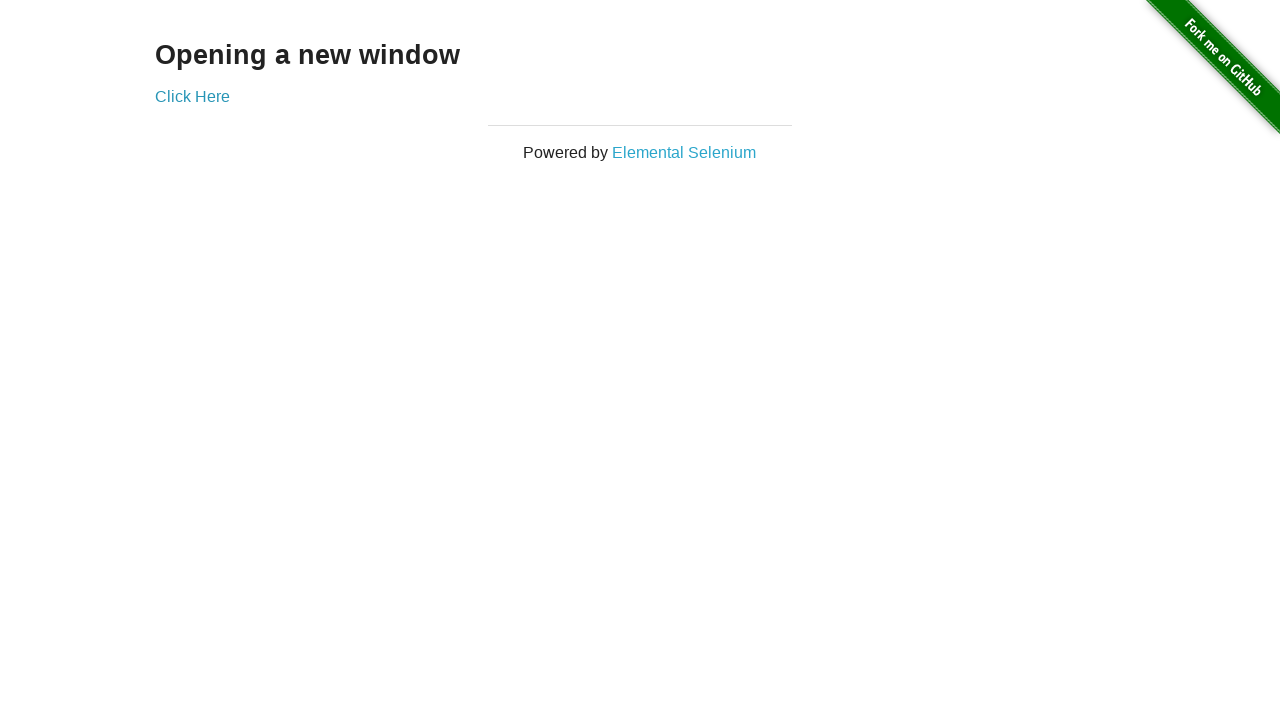

Verified new window title is 'New Window'
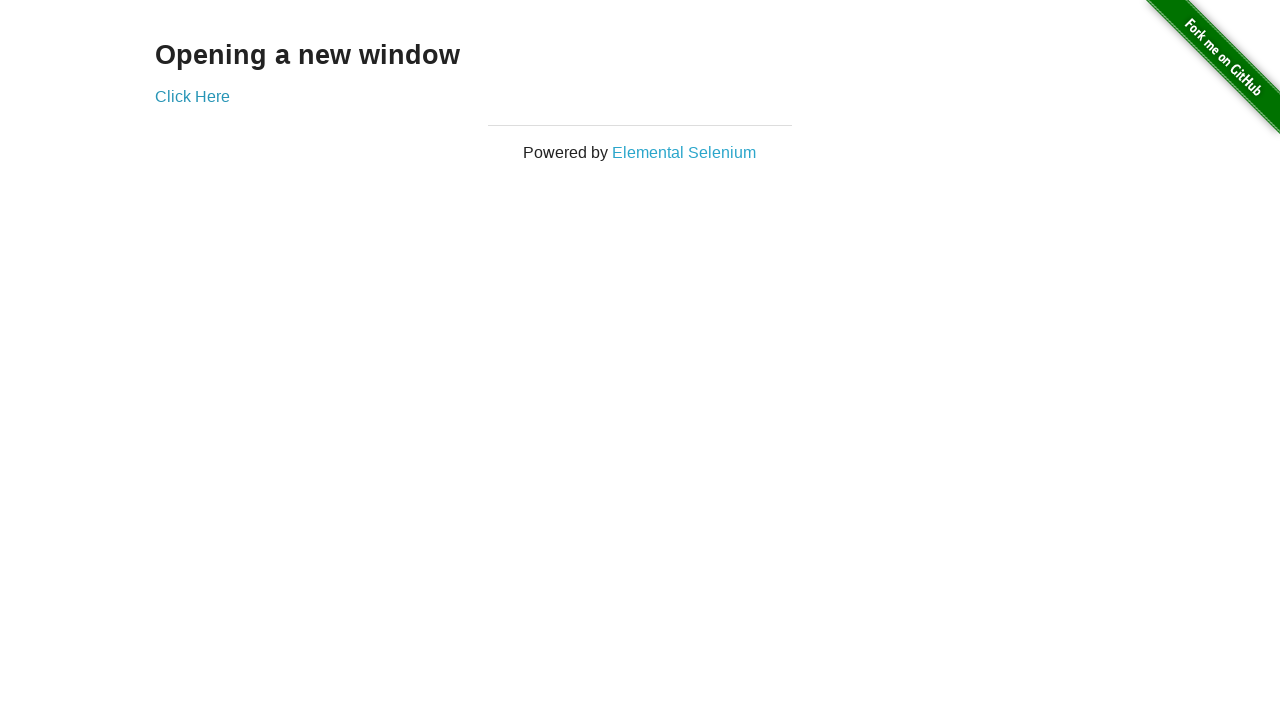

Verified new window title is not 'The Internet'
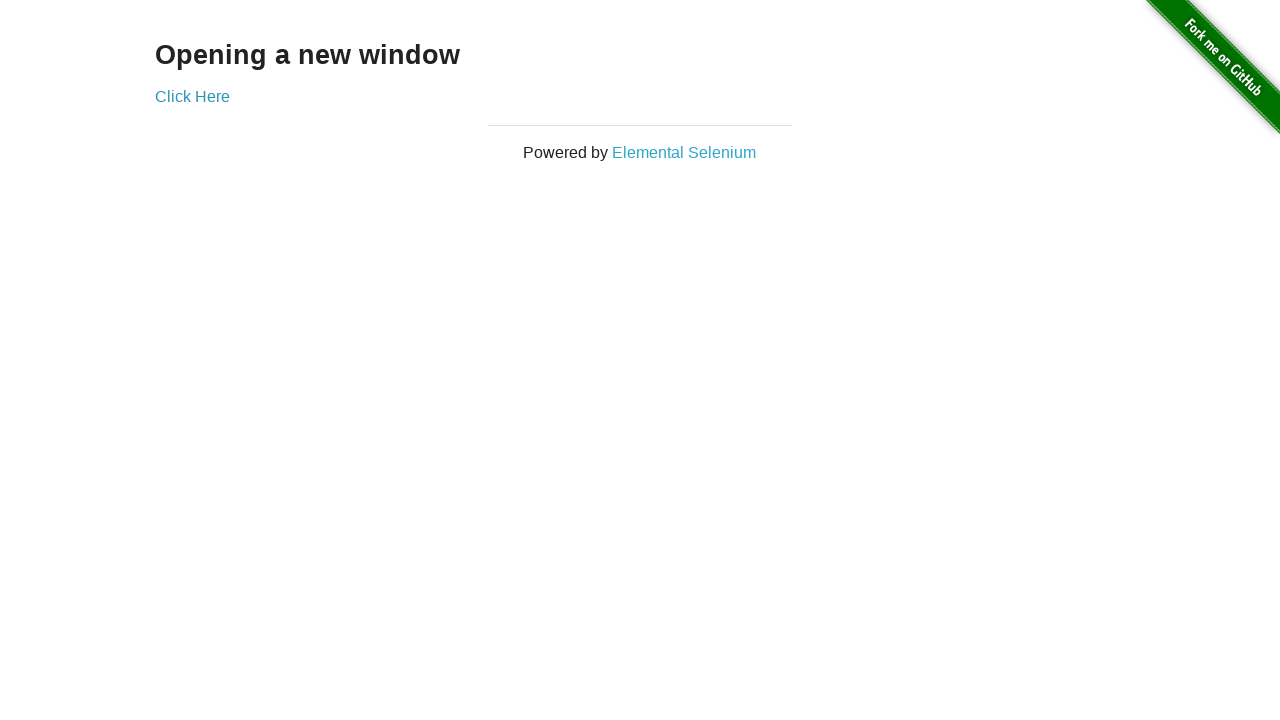

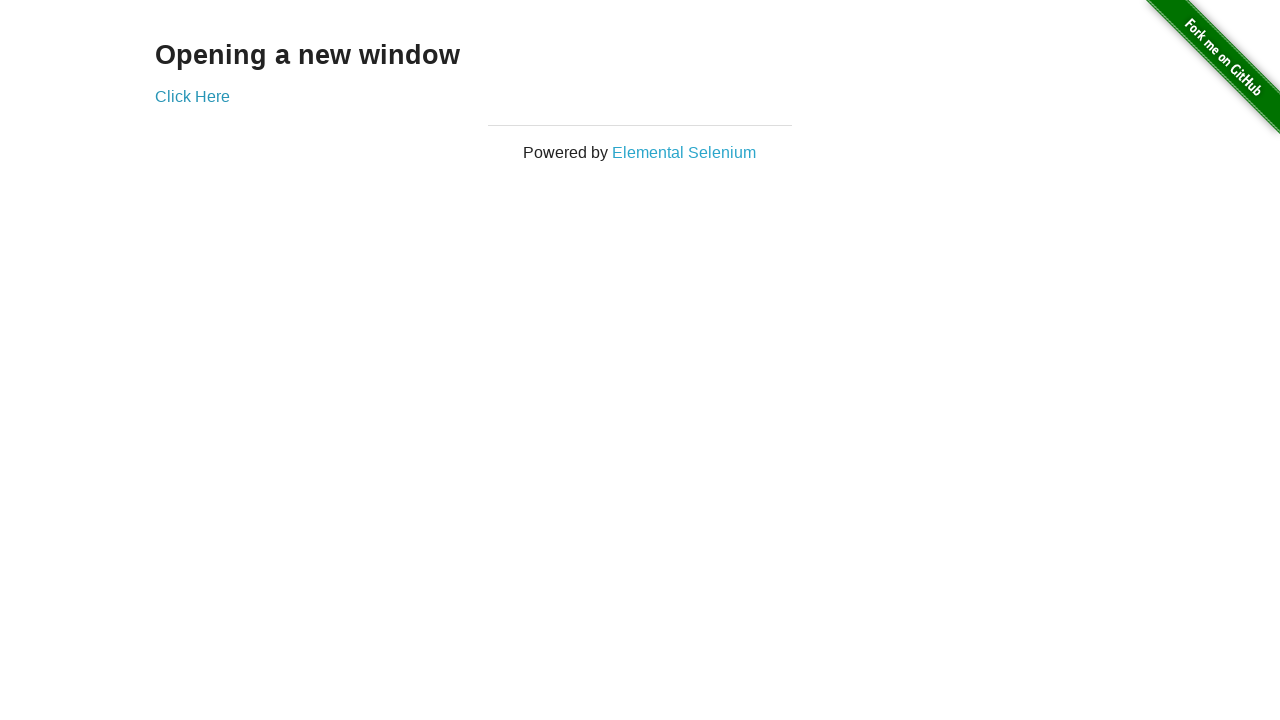